Tests the search functionality on Python.org by entering a search query and submitting the form using the Enter key

Starting URL: https://www.python.org

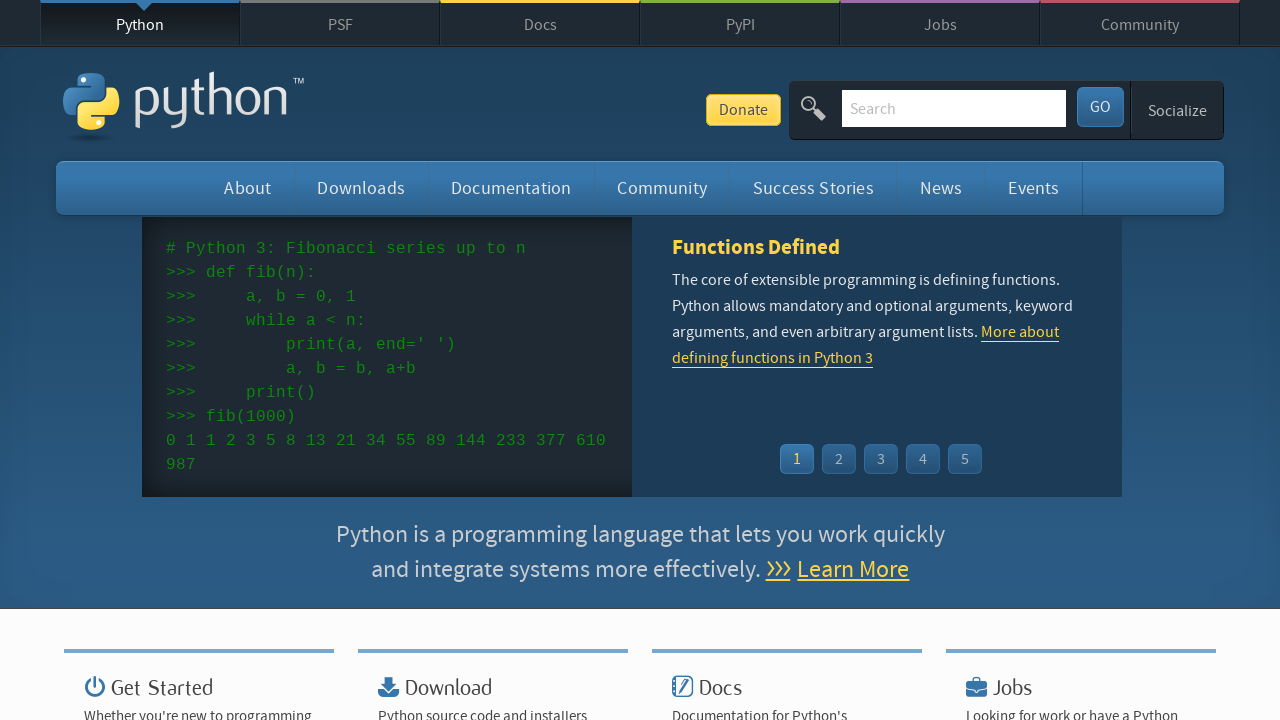

Cleared the search input field on input[name='q']
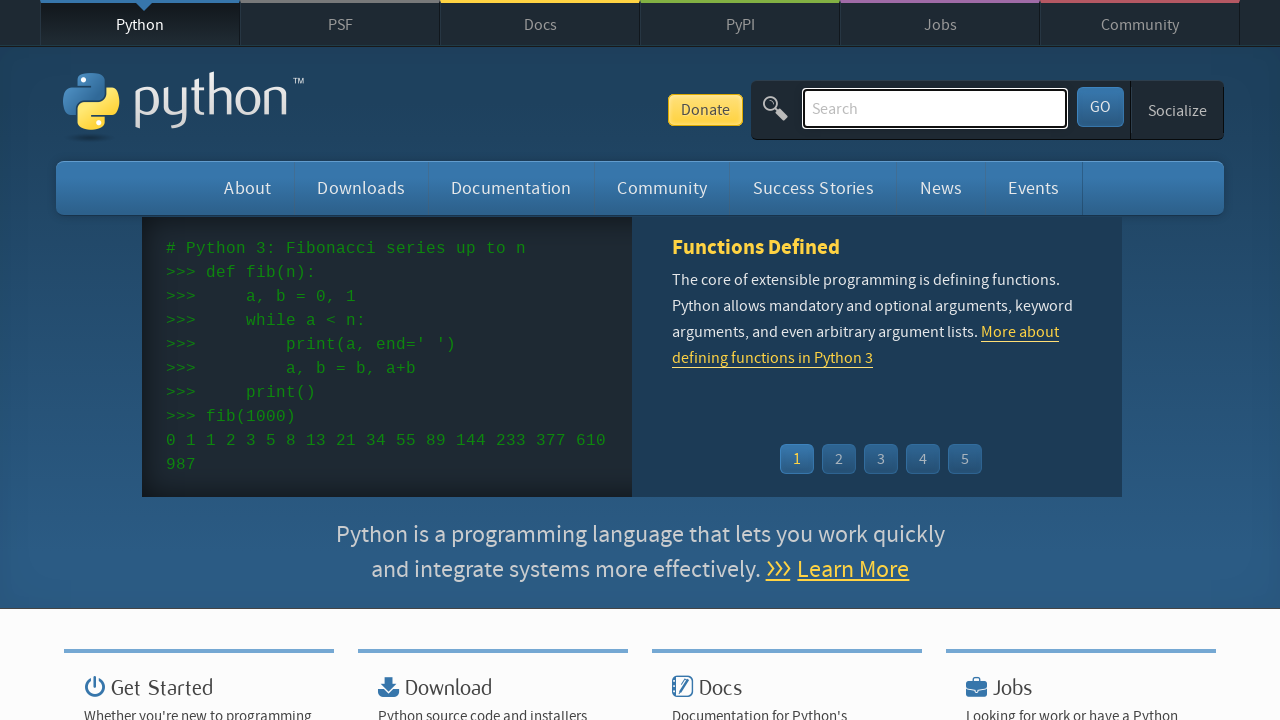

Filled search field with 'getting started with python' on input[name='q']
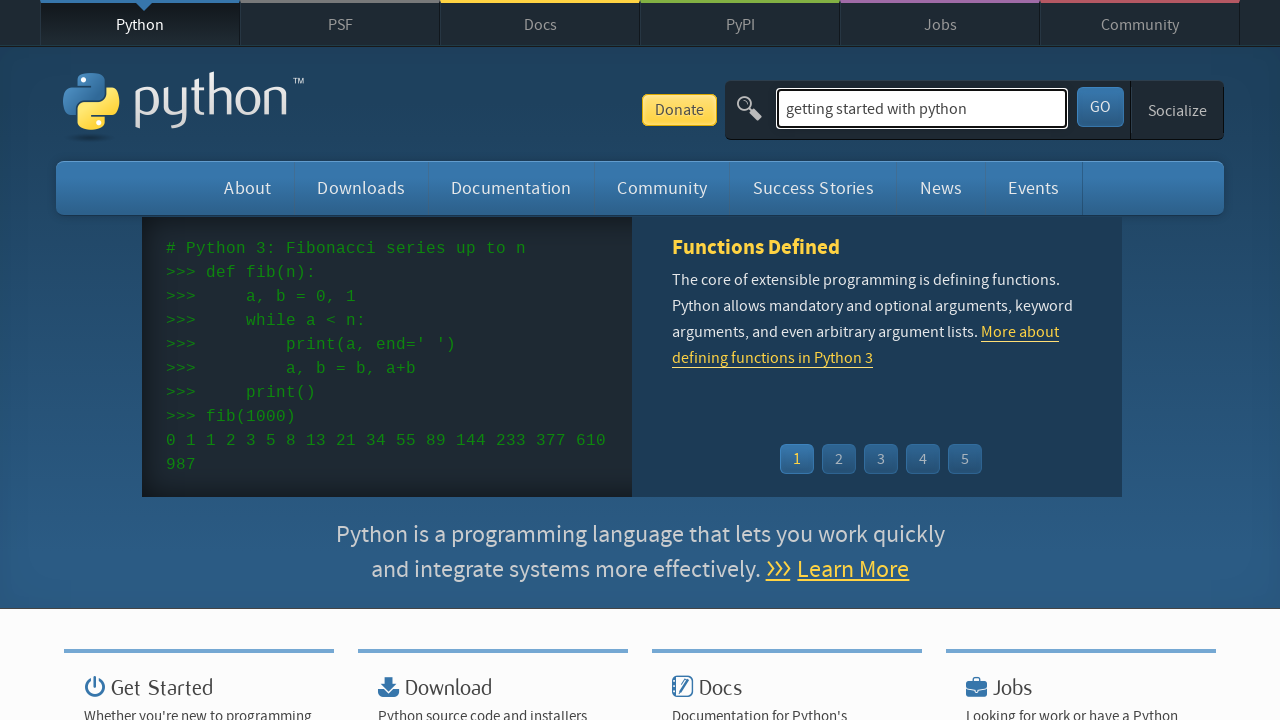

Pressed Enter to submit the search query on input[name='q']
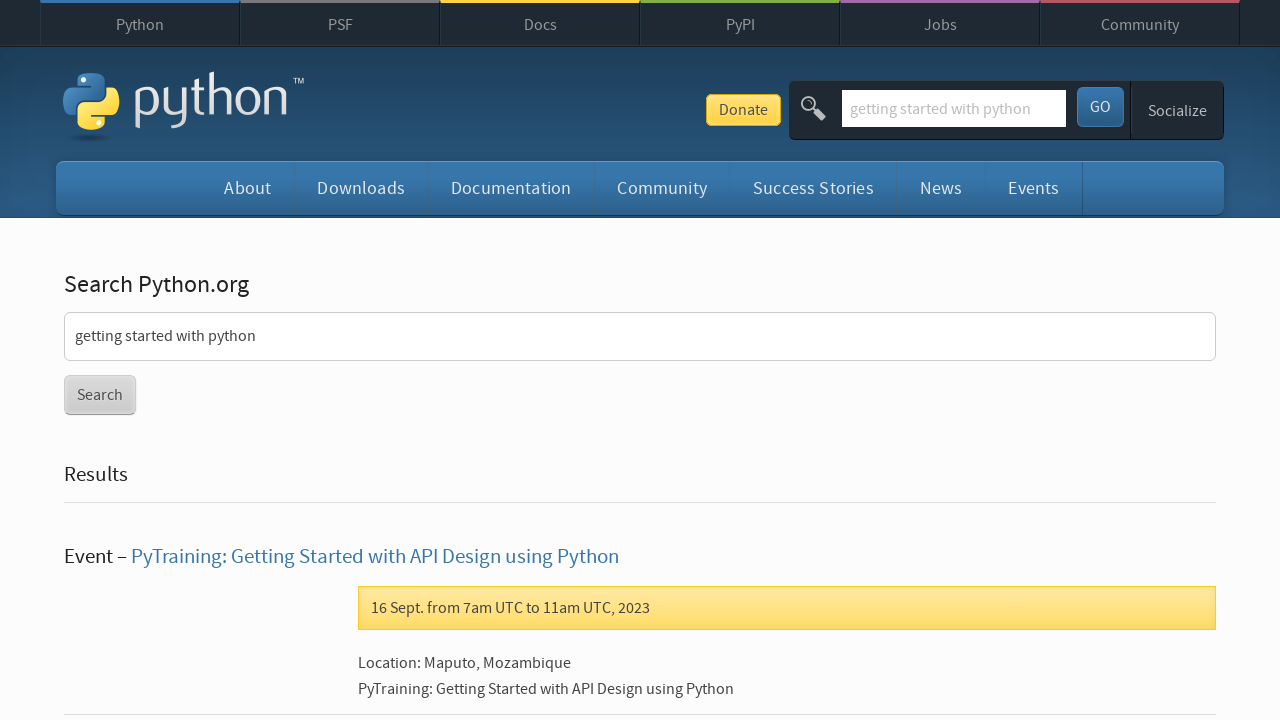

Search results page loaded (networkidle state reached)
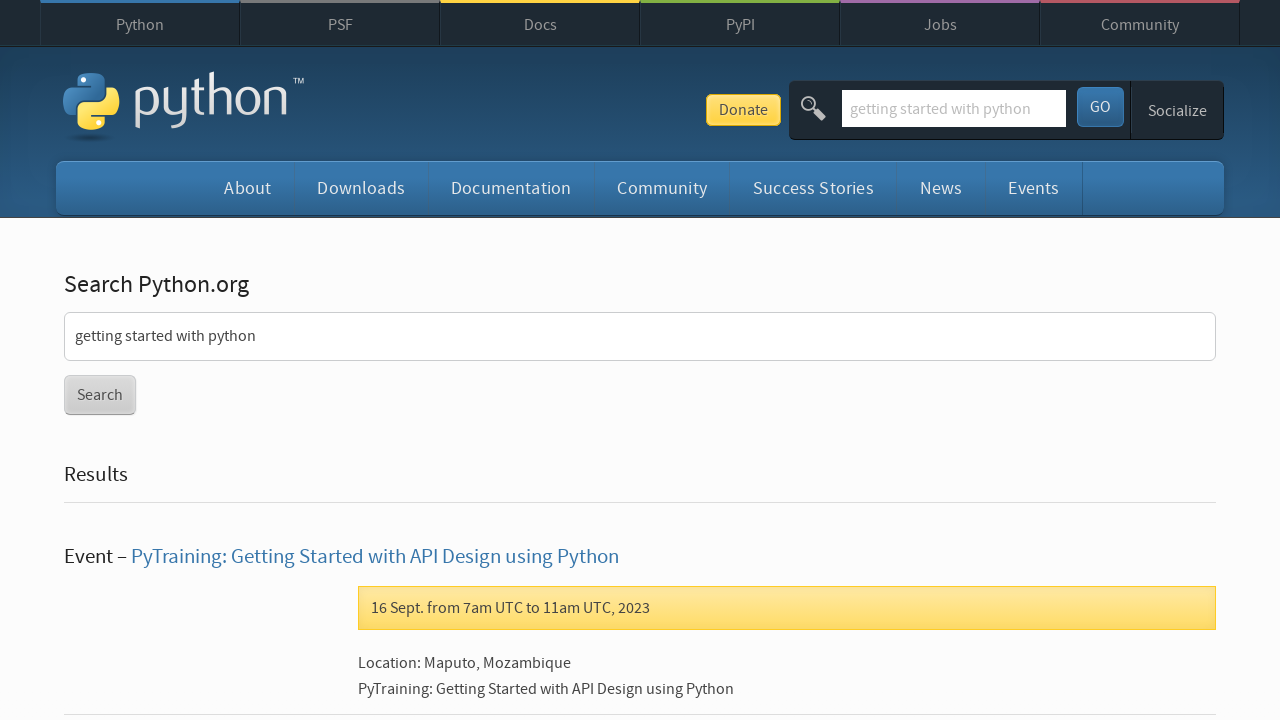

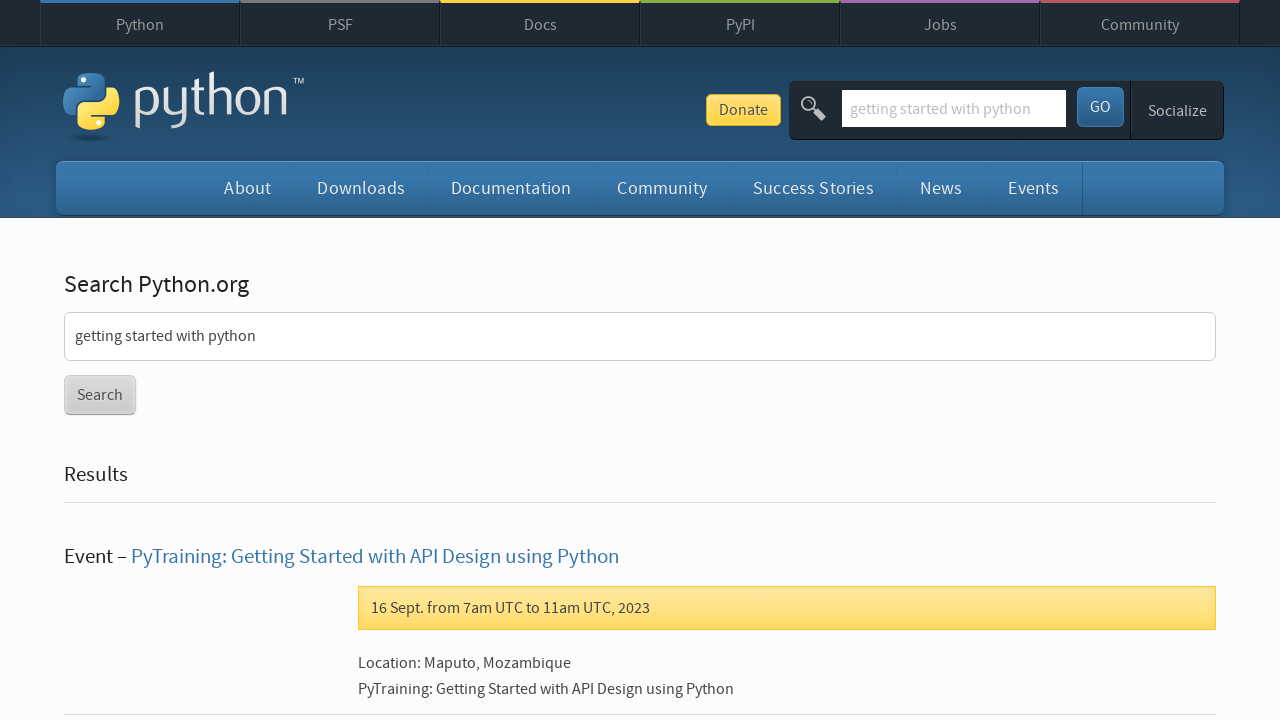